Tests an e-commerce site's product search and cart functionality by searching for products containing "ca", verifying results count, and adding specific items to cart

Starting URL: https://rahulshettyacademy.com/seleniumPractise/#/

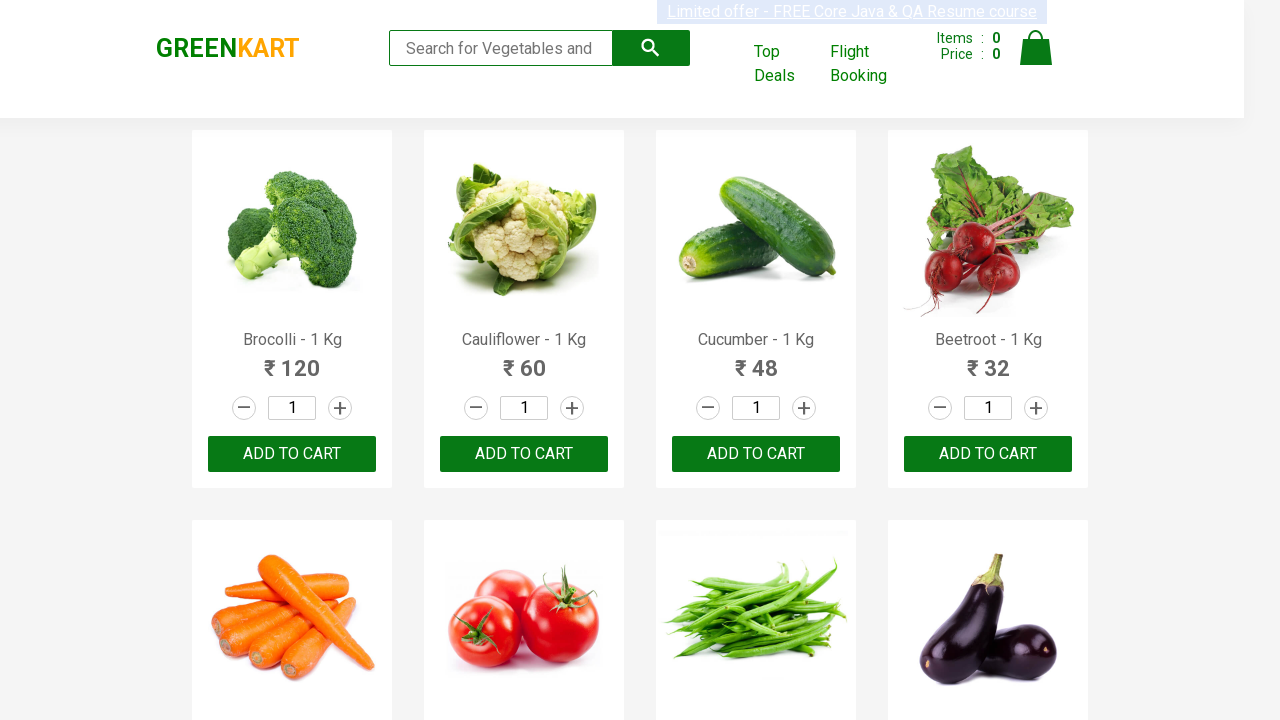

Filled search field with 'ca' on .search-keyword
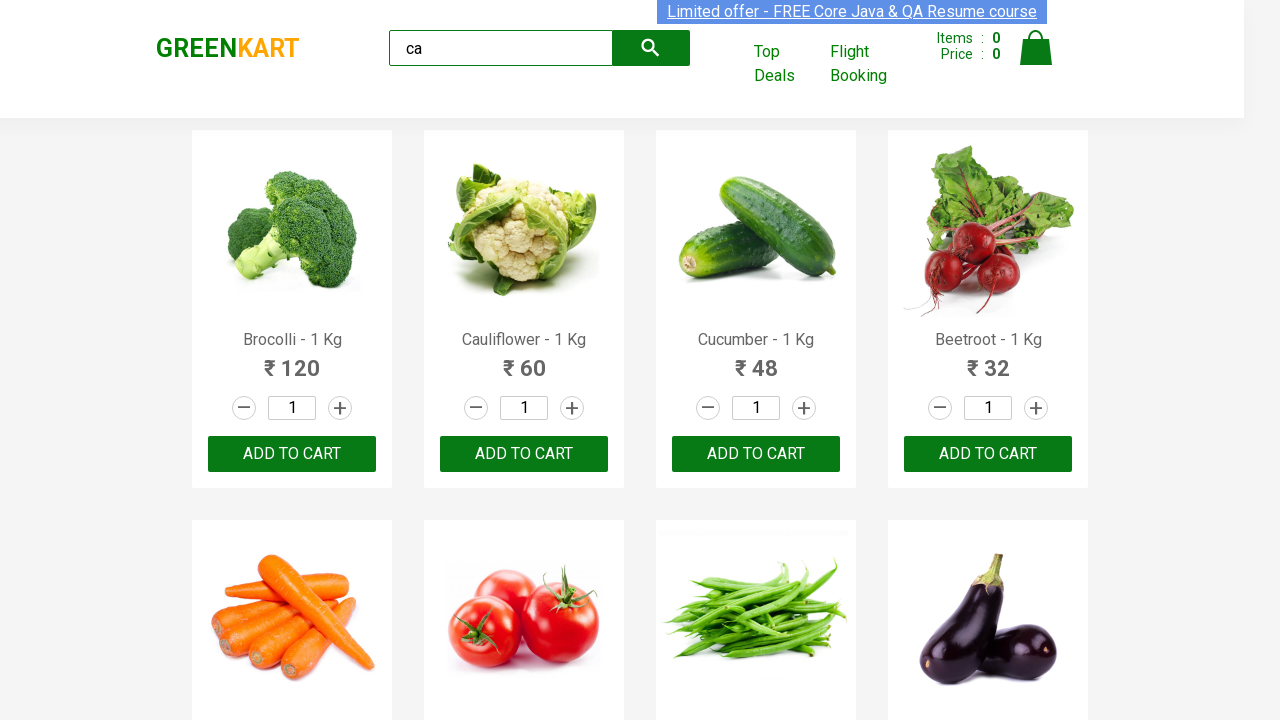

Waited 2 seconds for search results to update
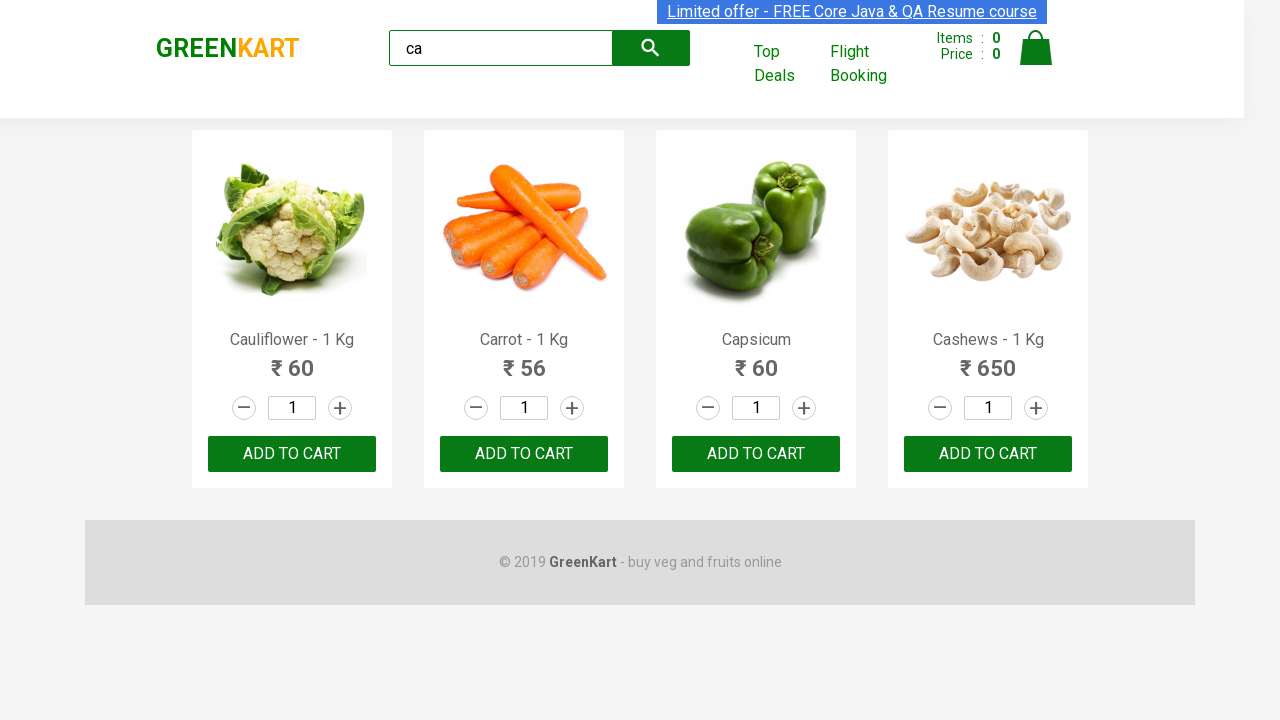

Verified that 4 products are visible (count assertion passed)
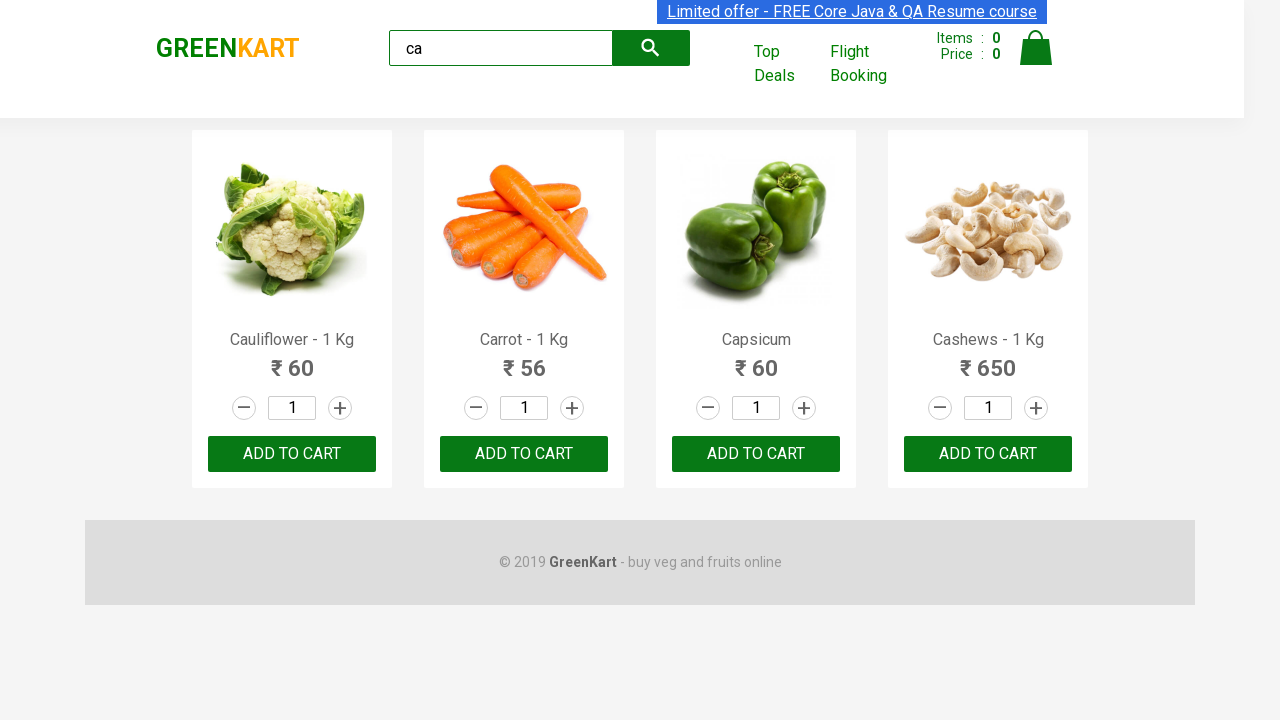

Added second product to cart by clicking ADD TO CART button at (524, 454) on .products >> .product >> nth=1 >> button:has-text("ADD TO CART")
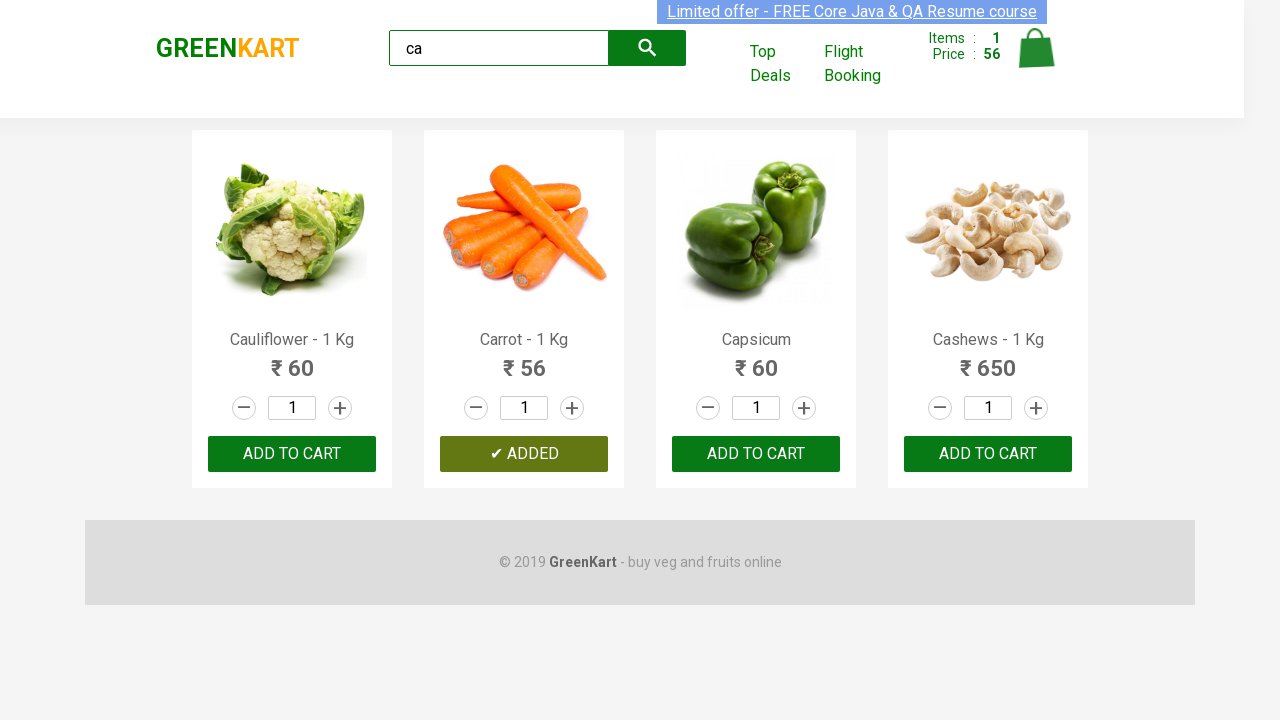

Found and added Cashews product (index 3) to cart at (988, 454) on .products >> .product >> nth=3 >> button
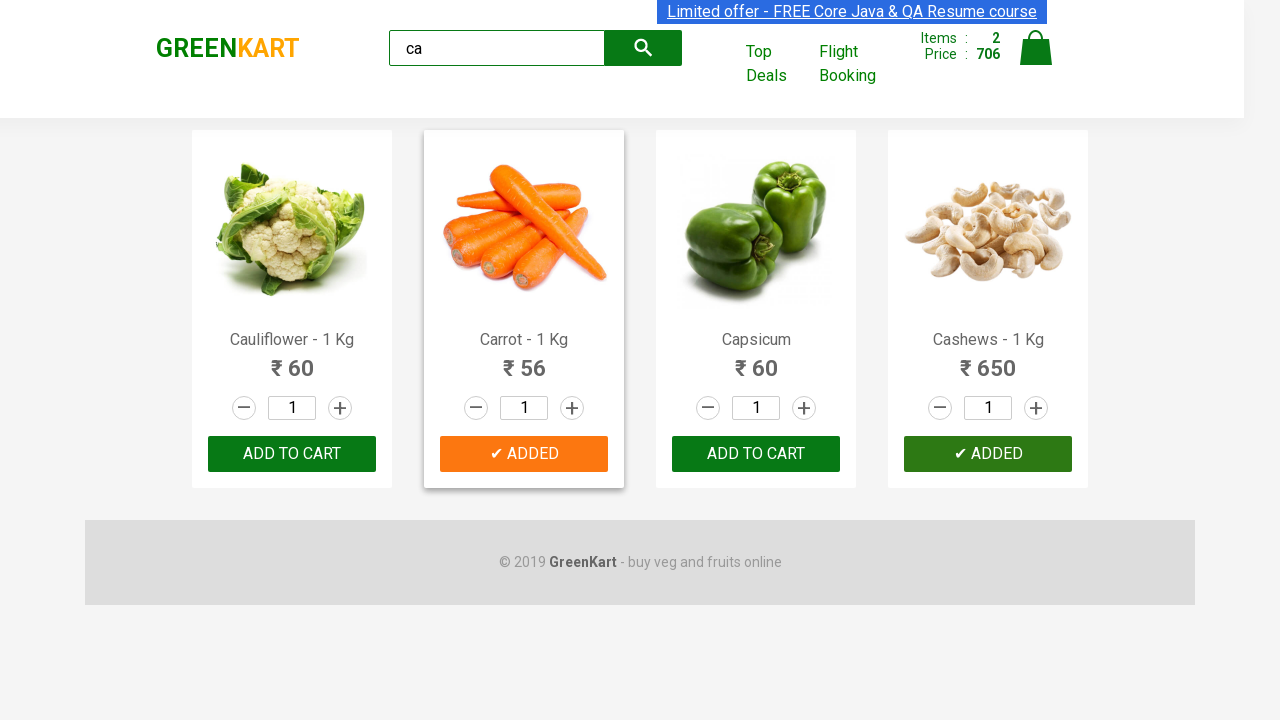

Verified brand text is 'GREENKART' (assertion passed)
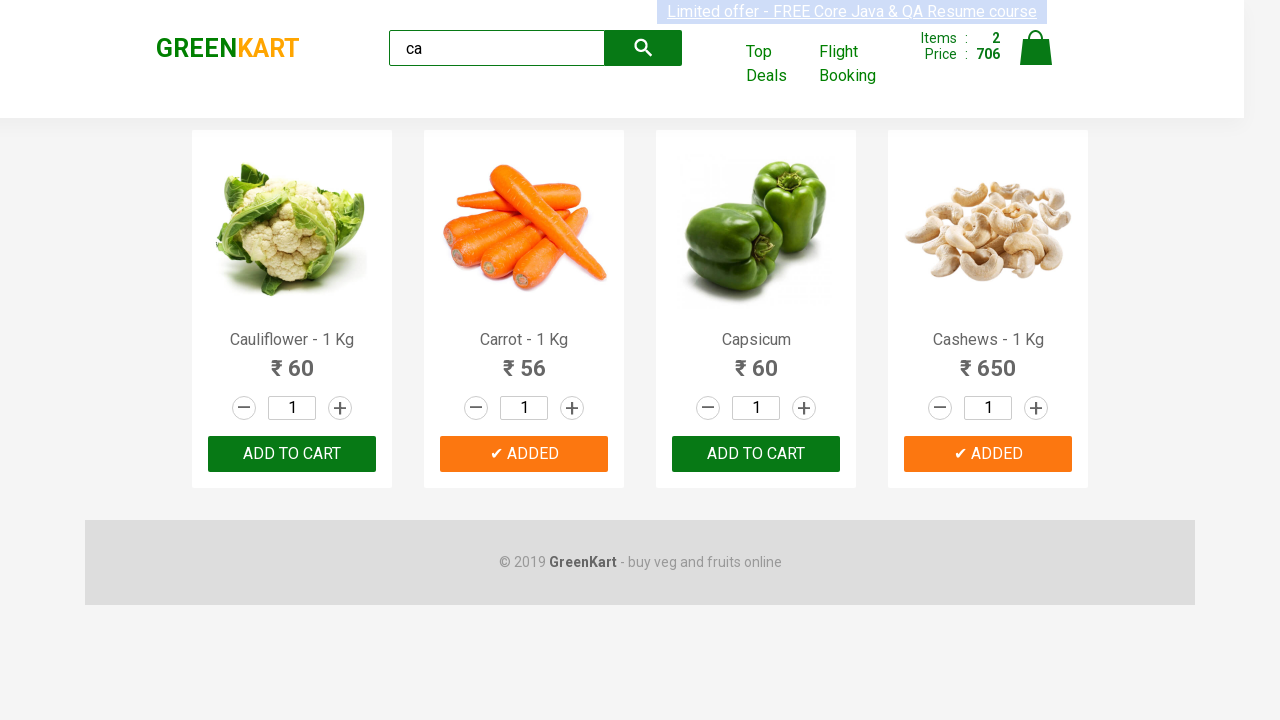

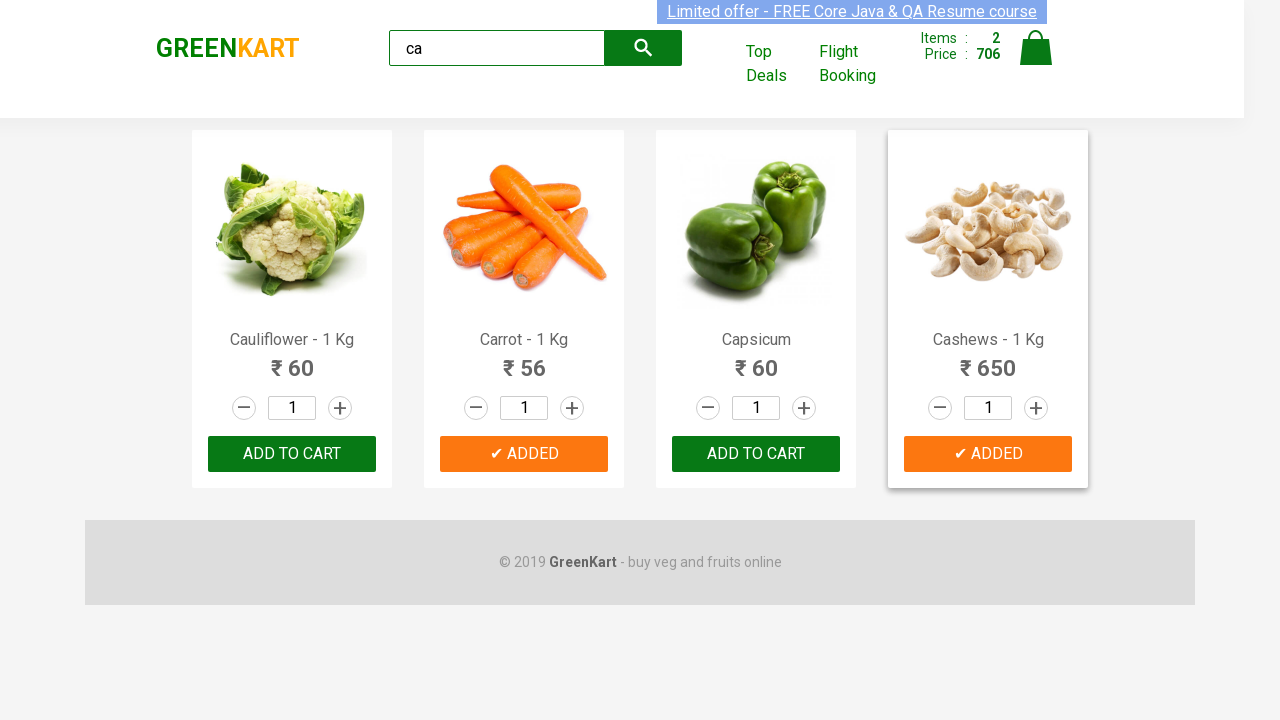